Tests pressing the space key on a target element and verifies that the page correctly displays the key that was pressed.

Starting URL: http://the-internet.herokuapp.com/key_presses

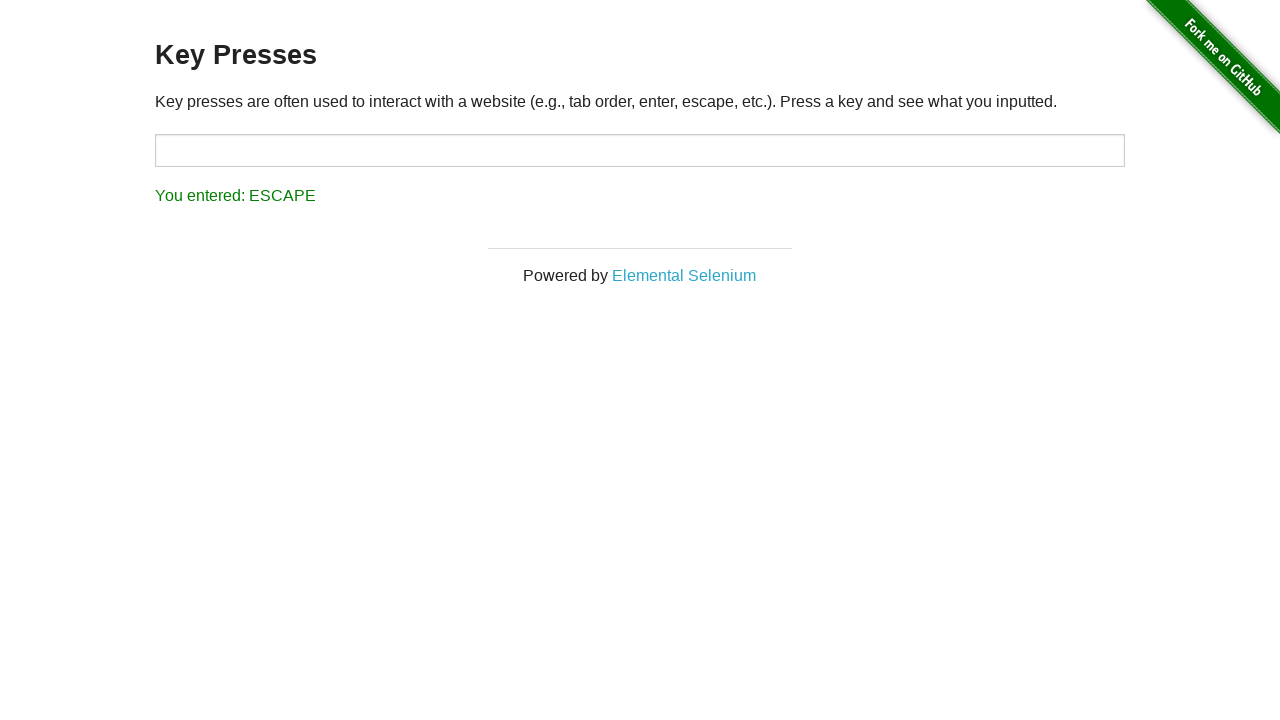

Pressed the Space key on target element on #target
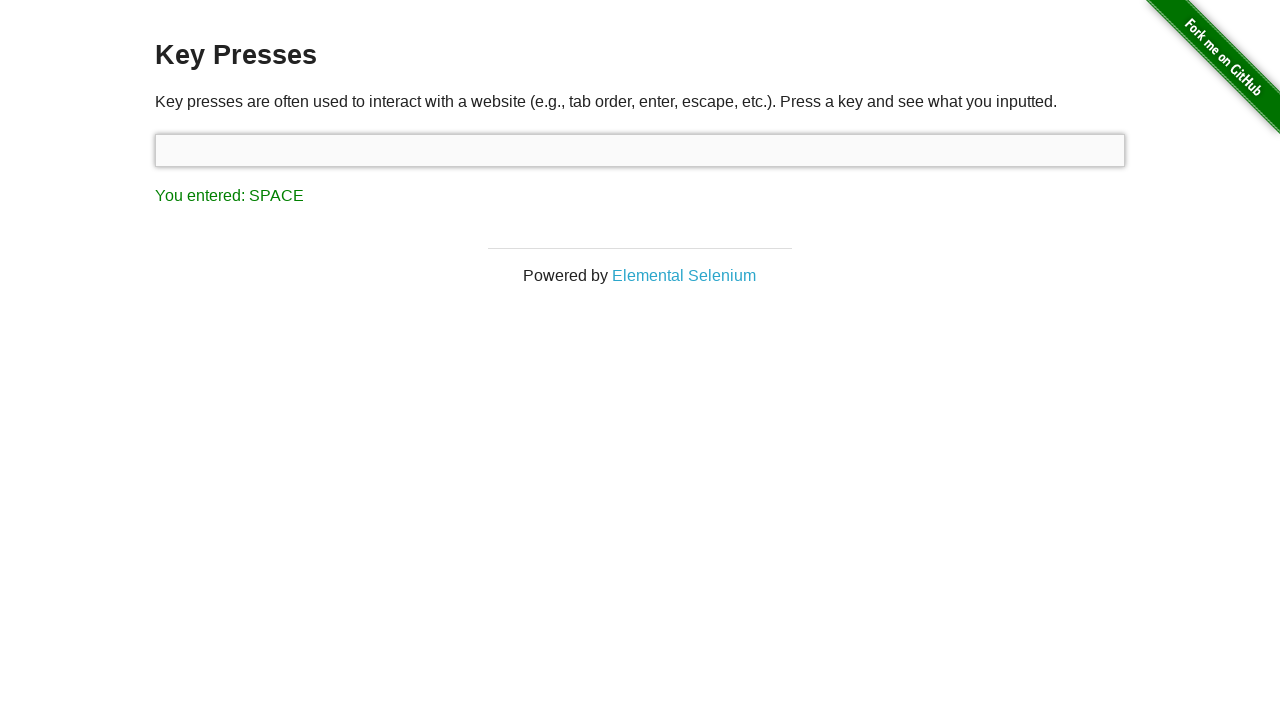

Result element loaded and became visible
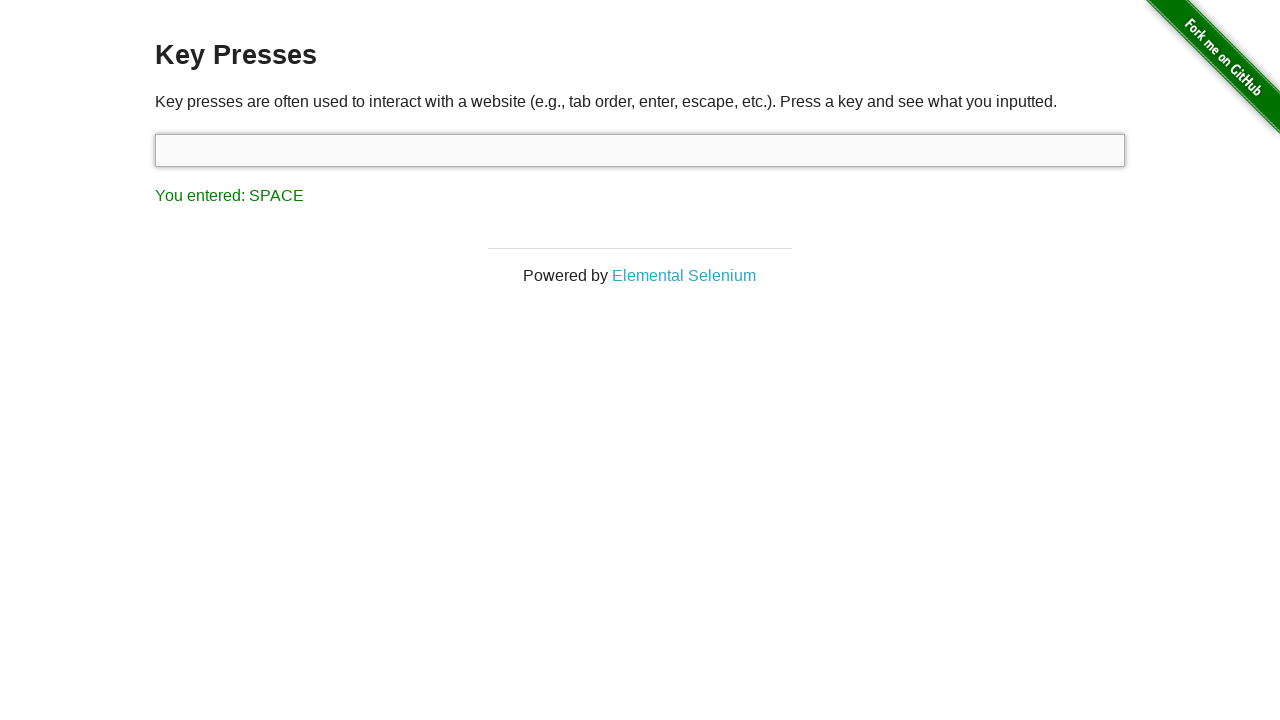

Retrieved result text: 'You entered: SPACE'
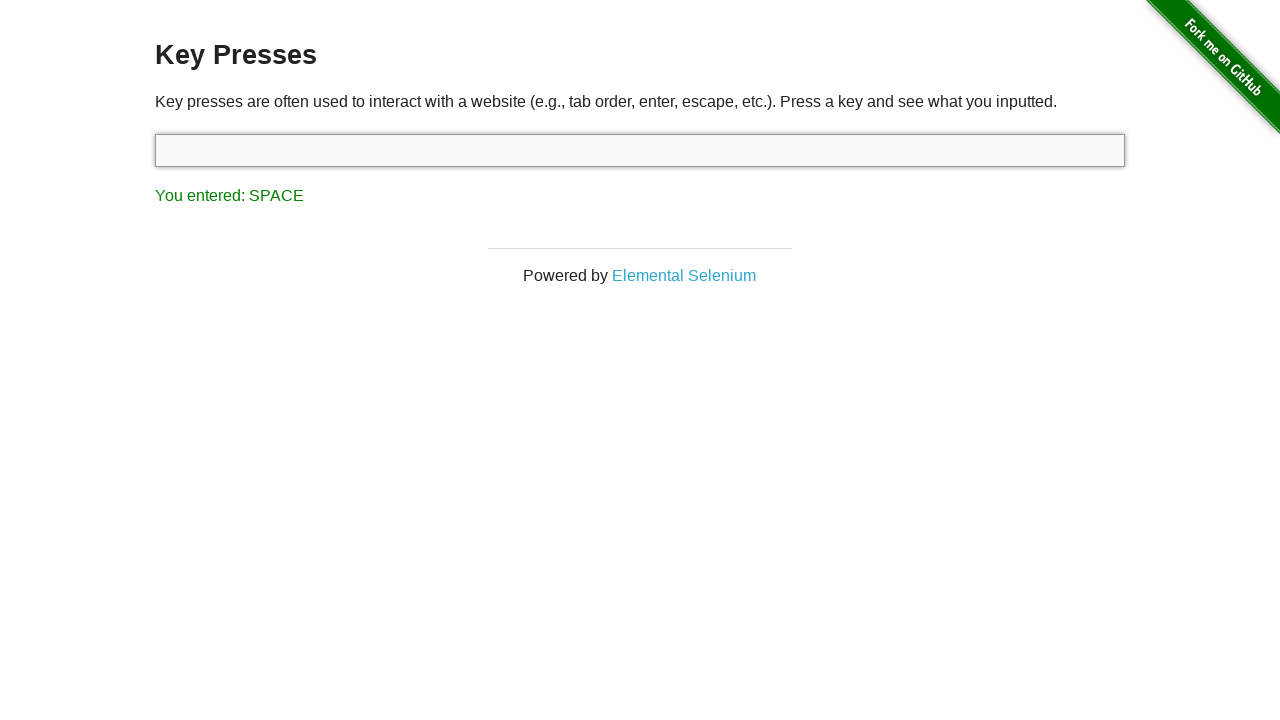

Assertion passed: result text matches expected value 'You entered: SPACE'
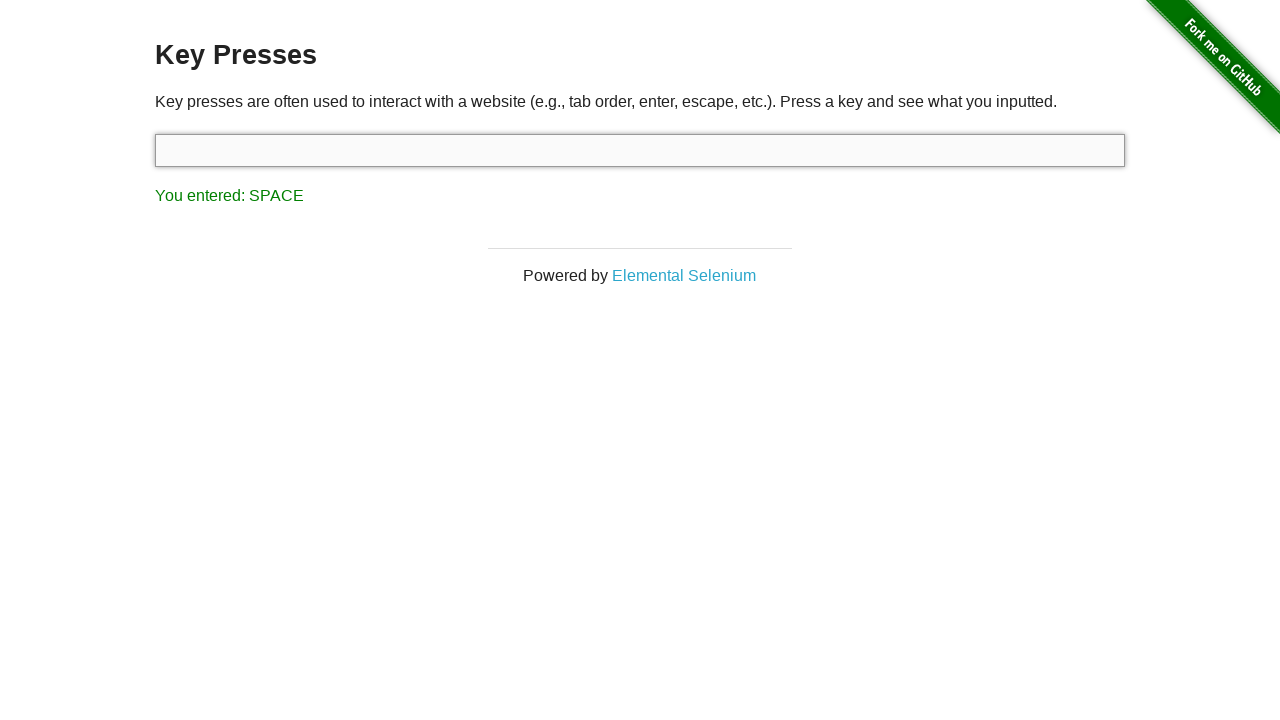

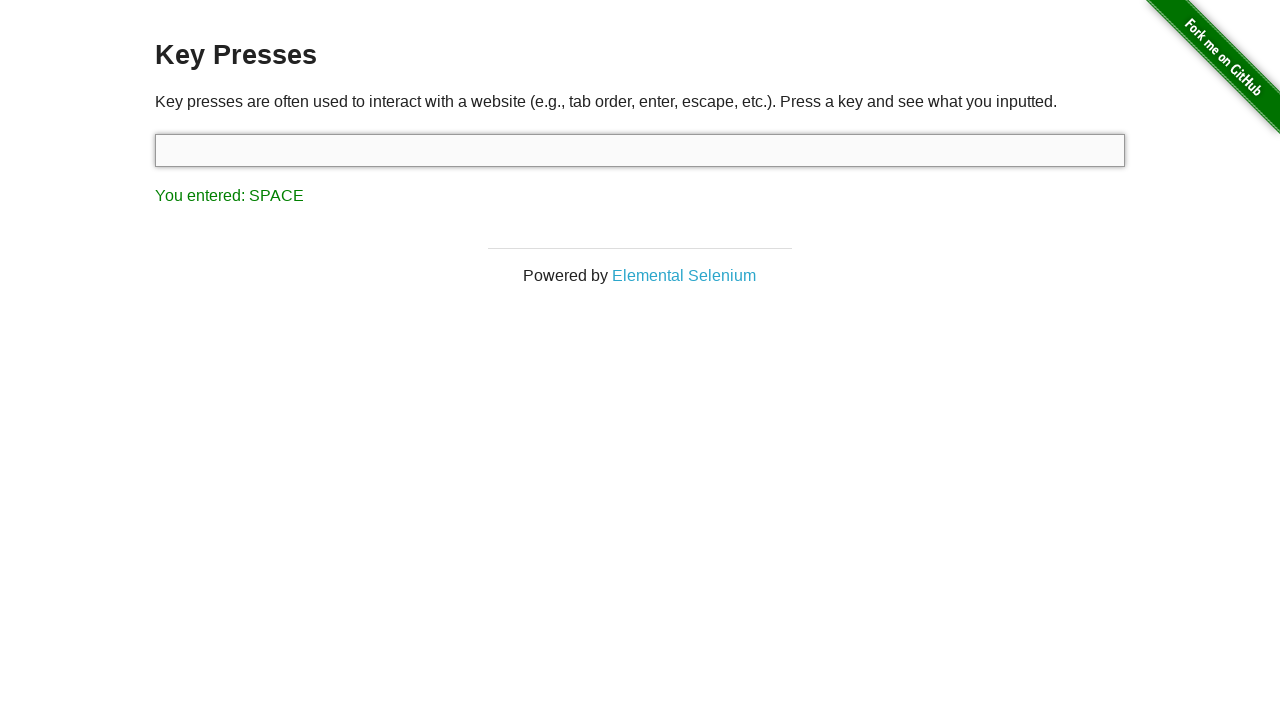